Tests the hotel listing functionality by clicking on the hotel list button and verifying that hotels are displayed

Starting URL: http://hotel-v3.progmasters.hu/

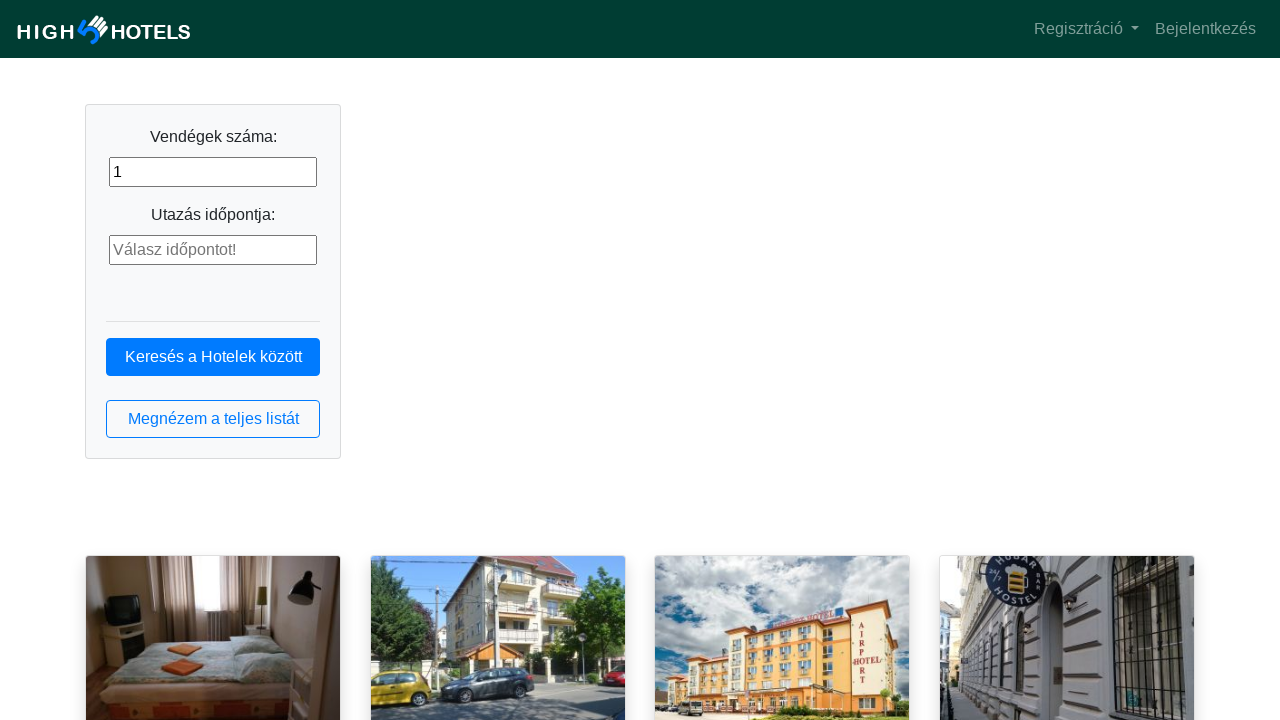

Clicked the hotel list button at (213, 419) on button.btn.btn-outline-primary.btn-block
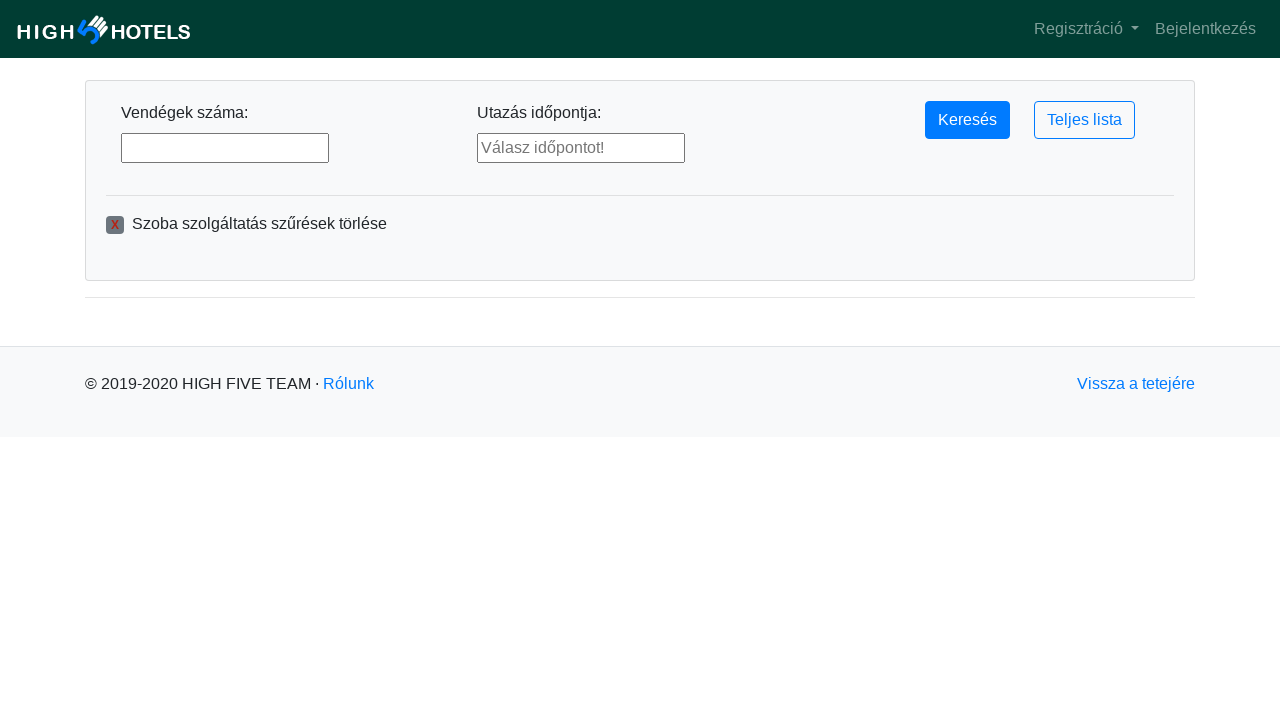

Hotel list loaded and hotel elements are visible
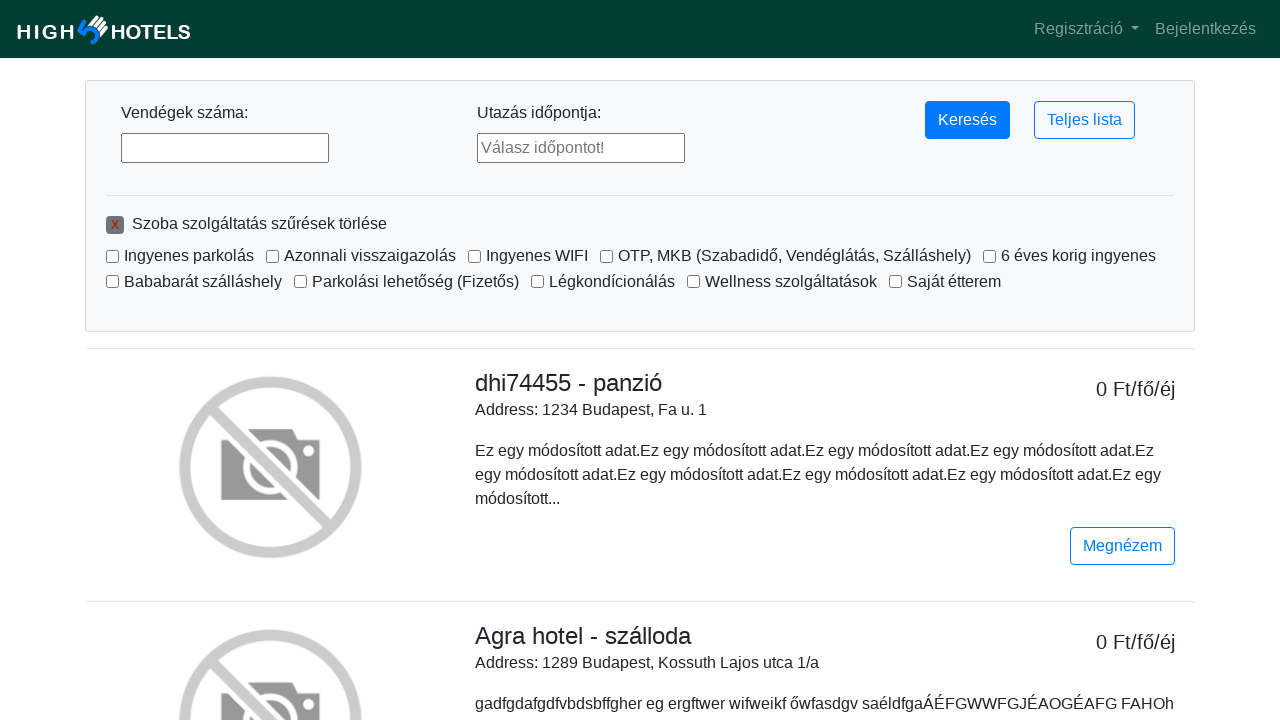

Located hotel elements on the page
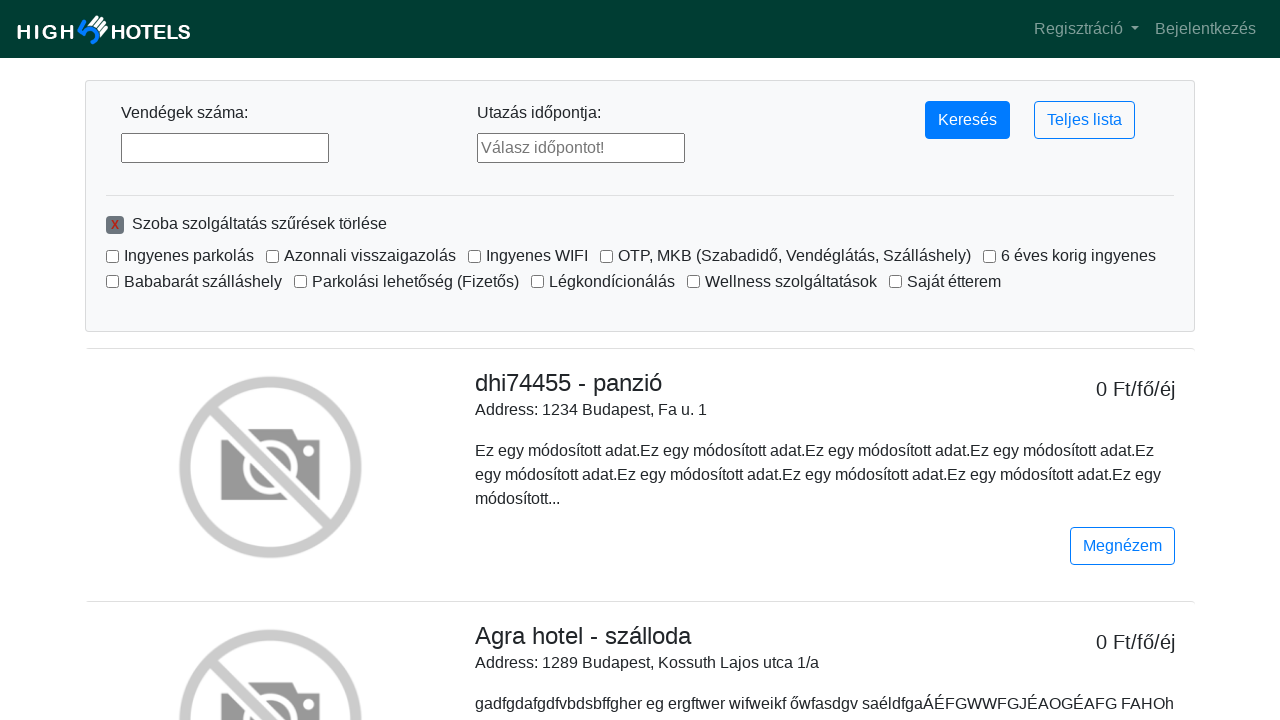

Verified that hotels are displayed (count is not zero)
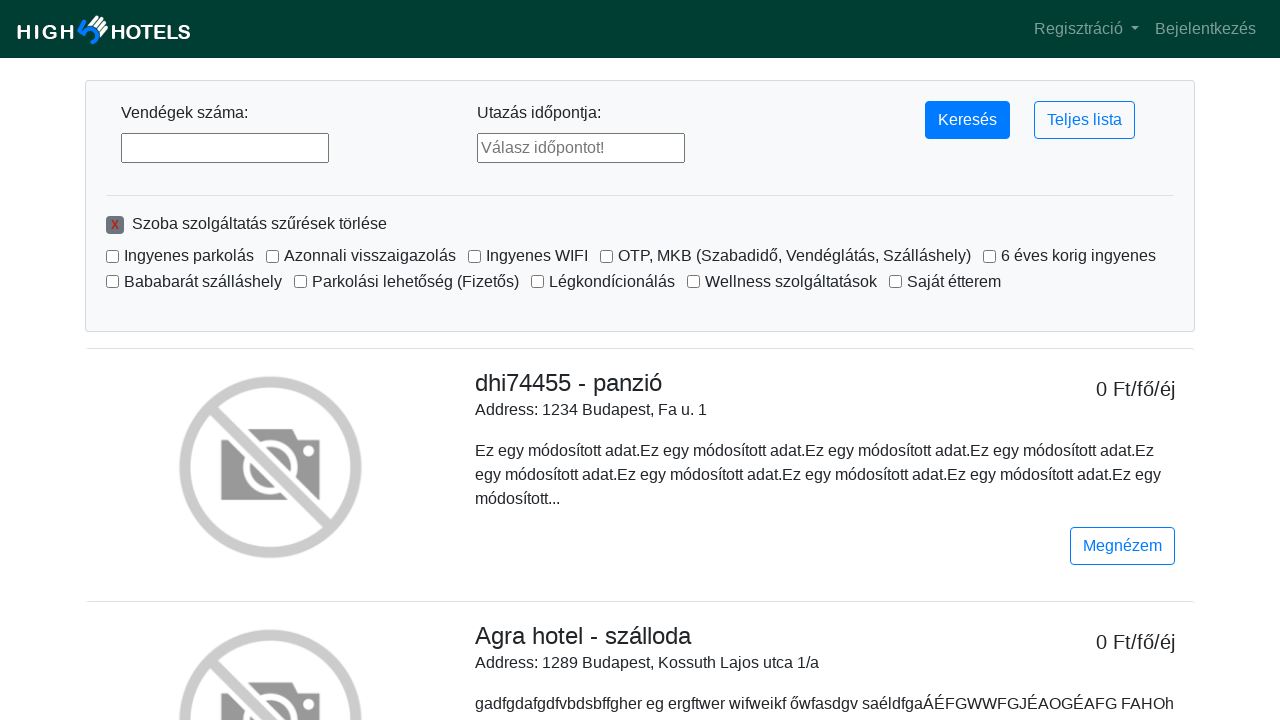

Verified that exactly 10 hotels are displayed
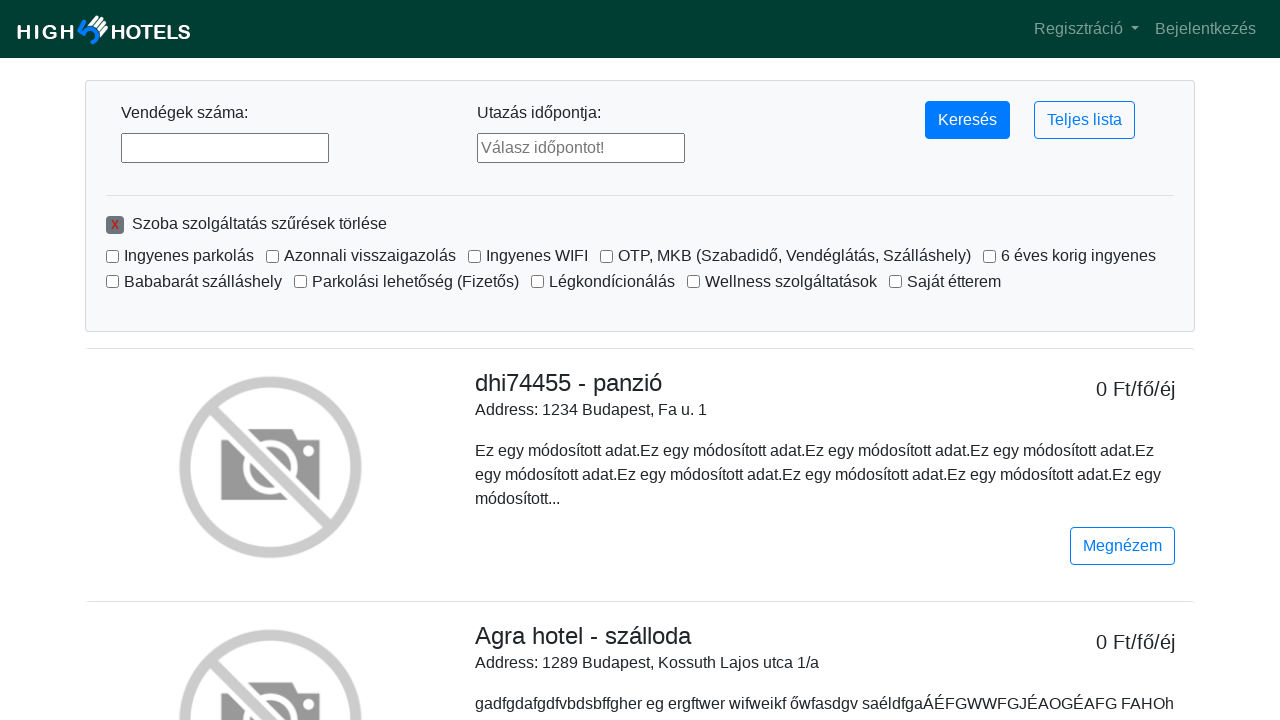

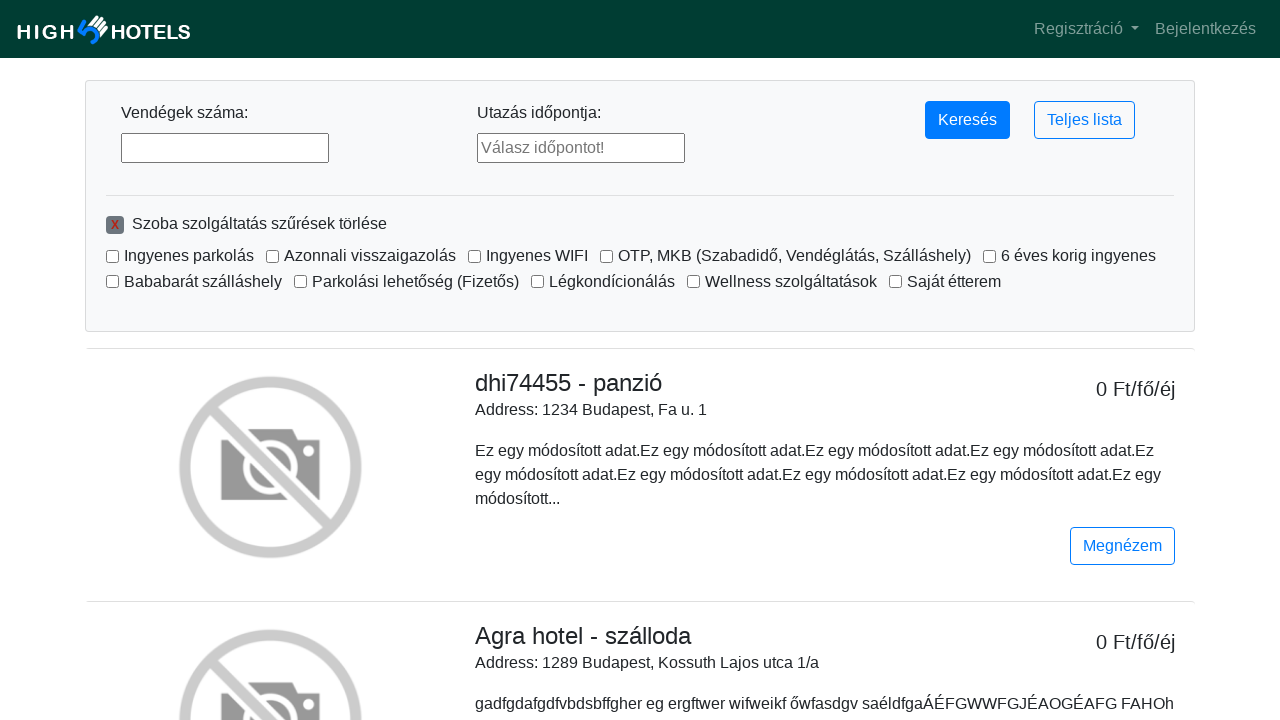